Tests anchor link navigation on a practice automation page by locating footer links and opening each link in the first column in a new tab using keyboard shortcuts.

Starting URL: https://rahulshettyacademy.com/AutomationPractice/

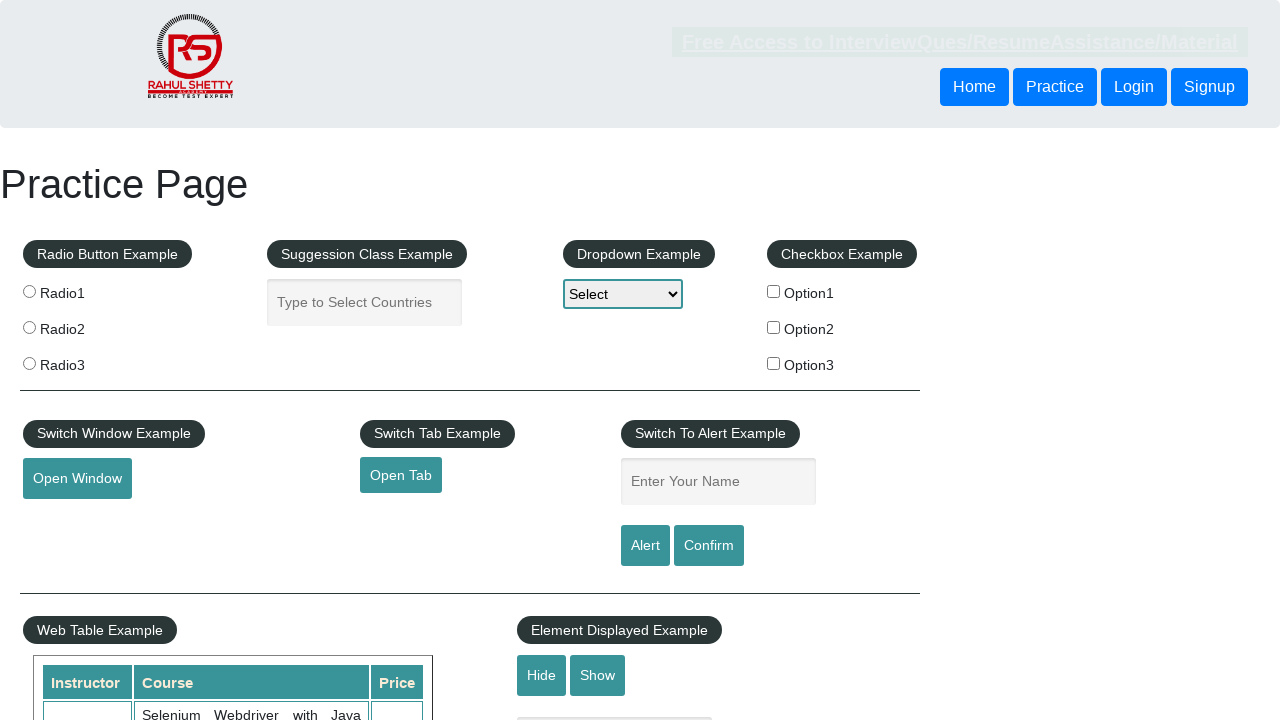

Footer element #gf-BIG loaded and visible
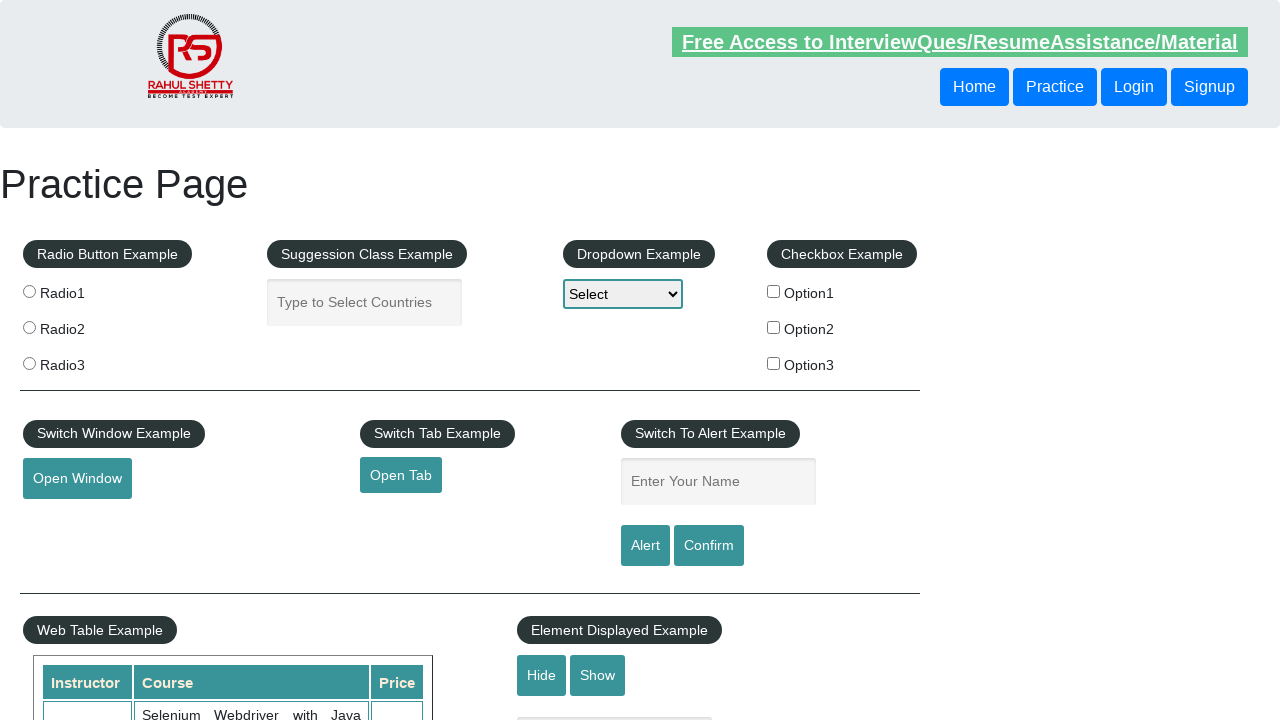

Located first column of footer links
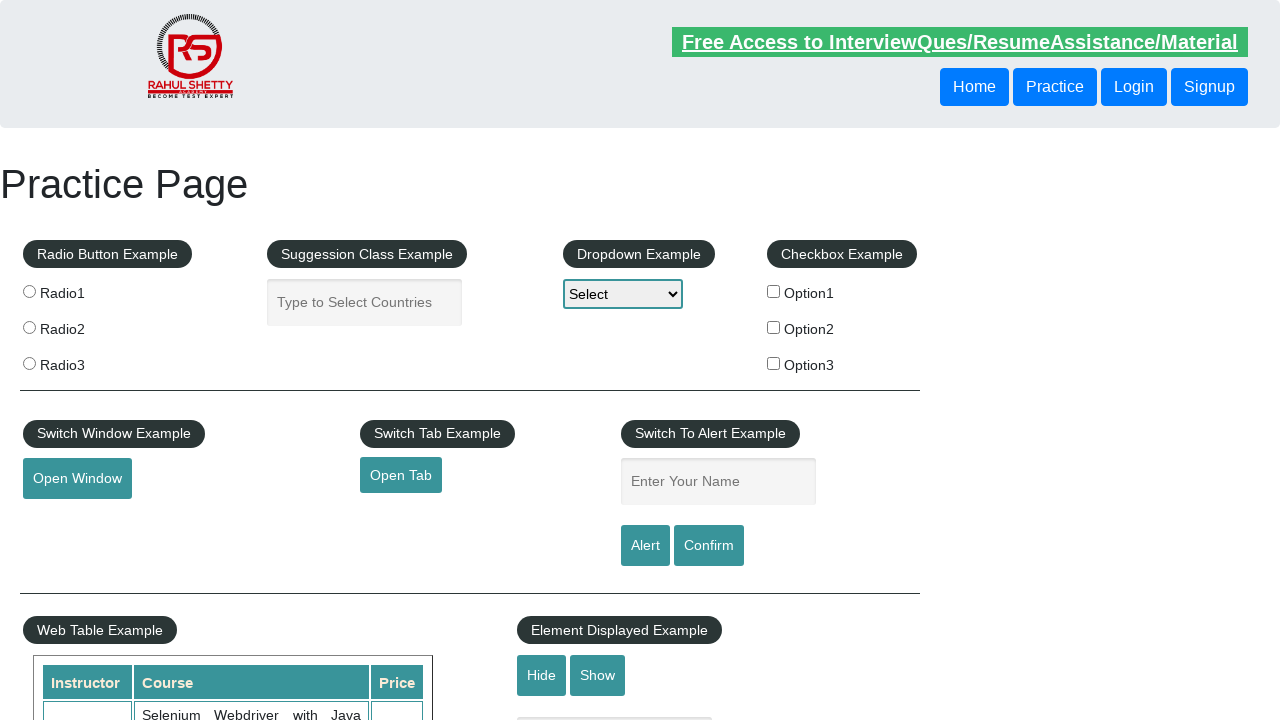

Located all anchor links in first column
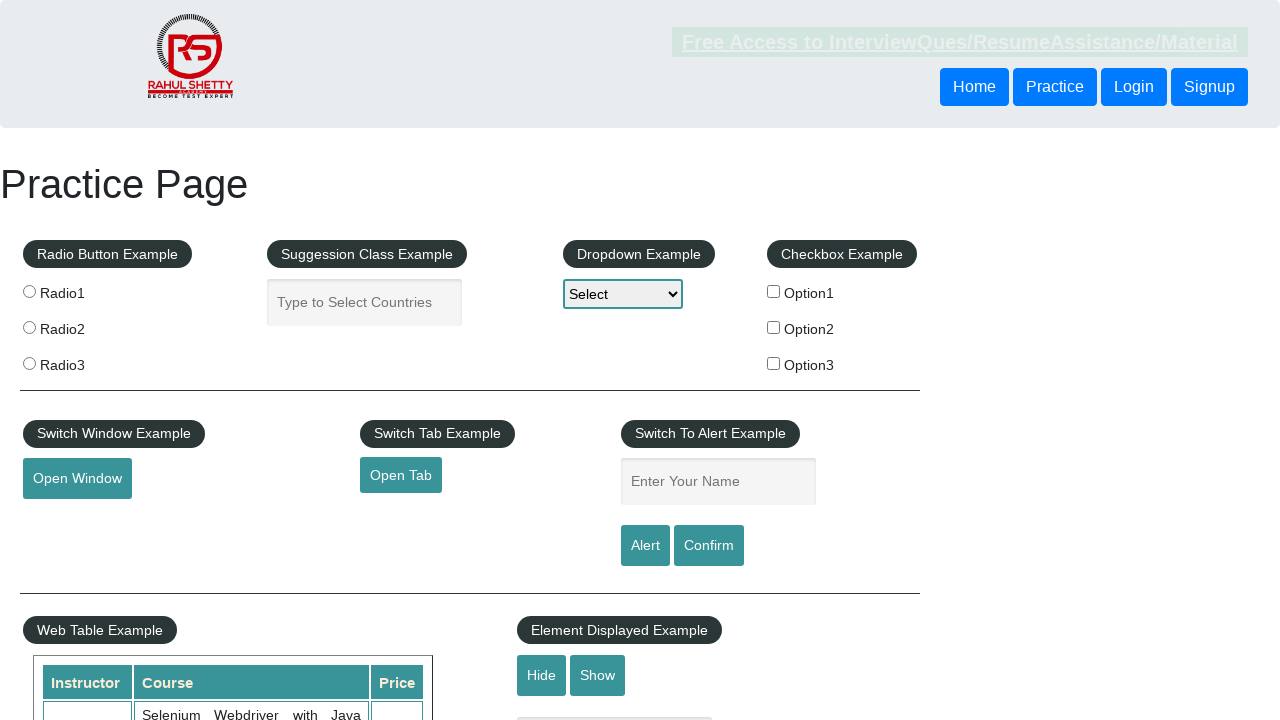

Found 5 links in first column
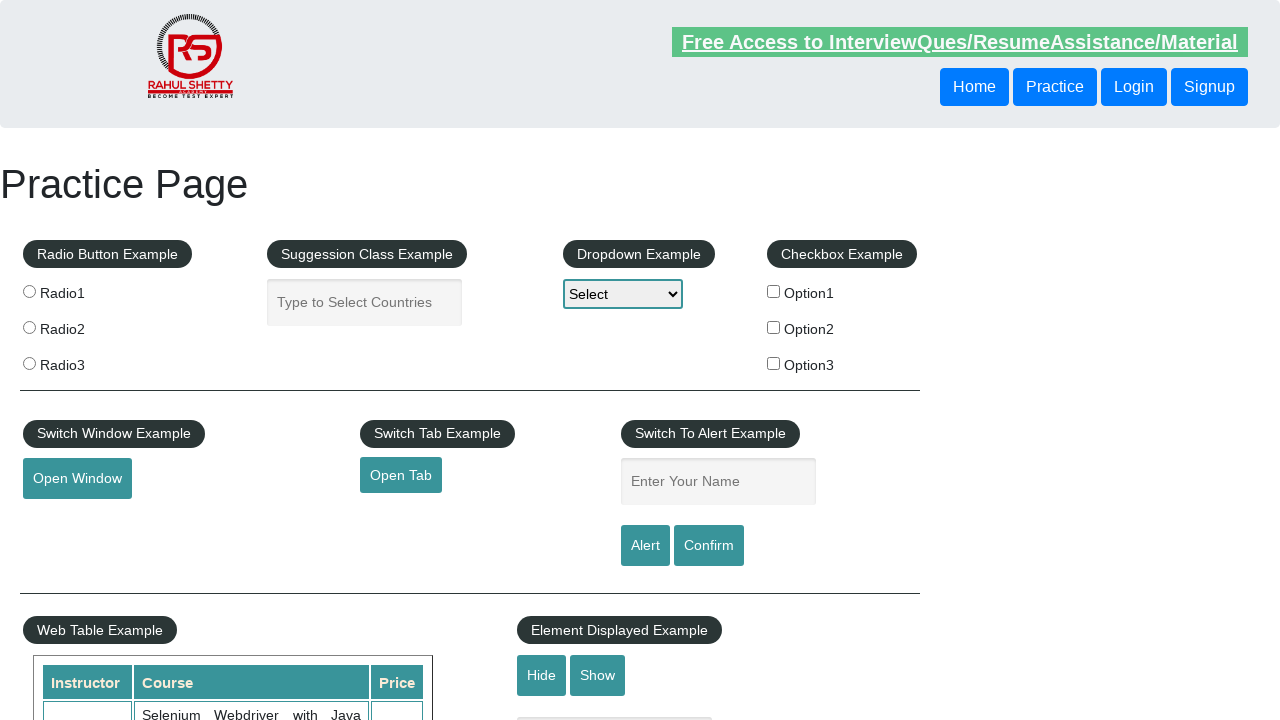

Opened link 1 in new tab using Ctrl+Click at (68, 520) on xpath=//table/tbody/tr/td[1]/ul >> a >> nth=1
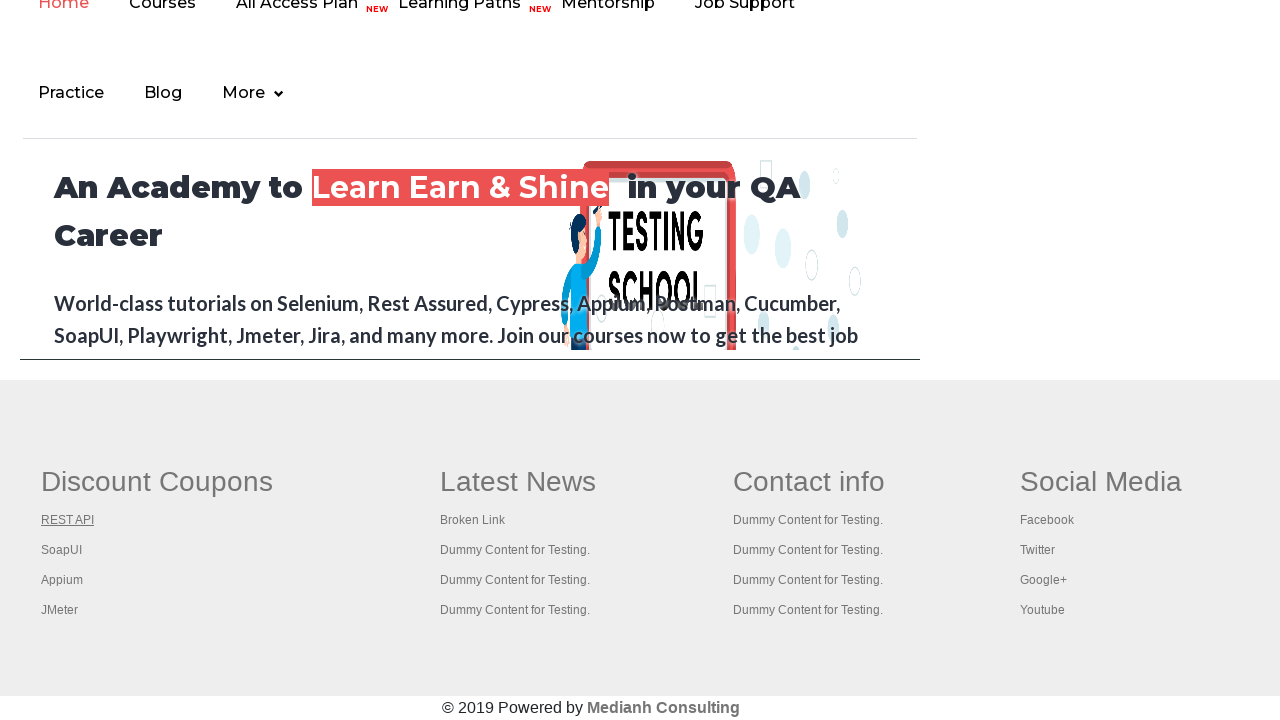

Opened link 2 in new tab using Ctrl+Click at (62, 550) on xpath=//table/tbody/tr/td[1]/ul >> a >> nth=2
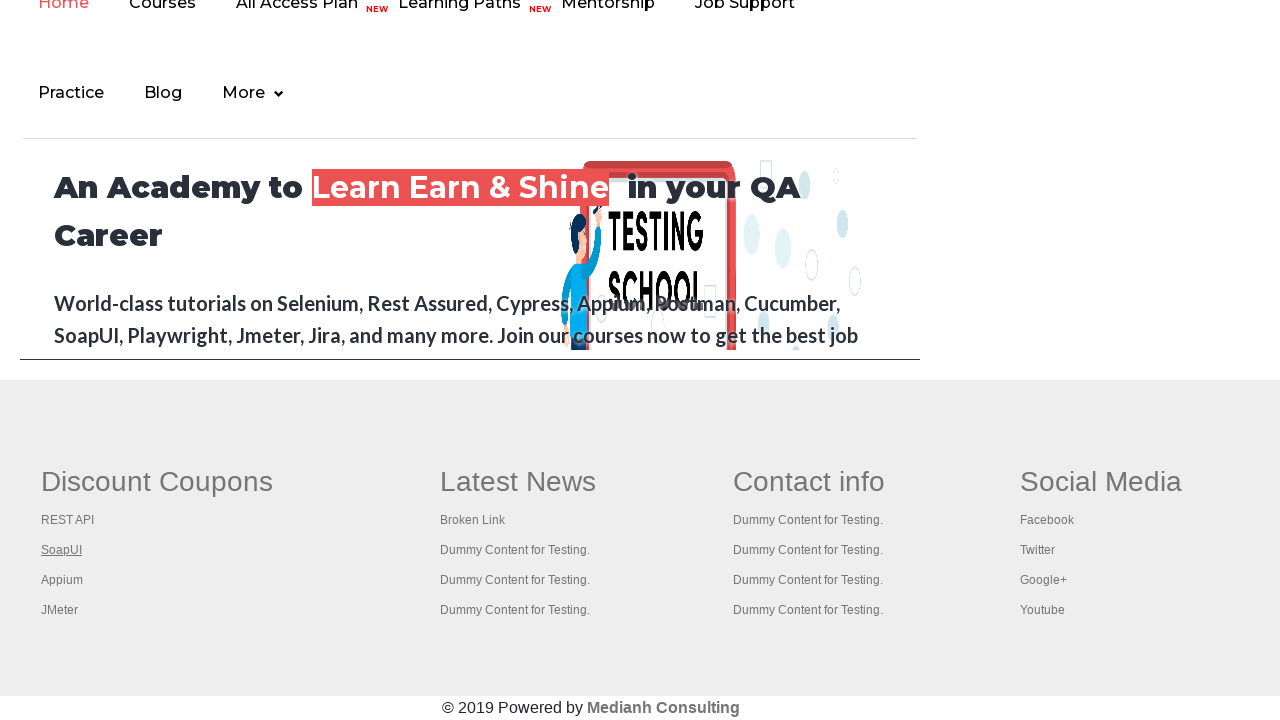

Opened link 3 in new tab using Ctrl+Click at (62, 580) on xpath=//table/tbody/tr/td[1]/ul >> a >> nth=3
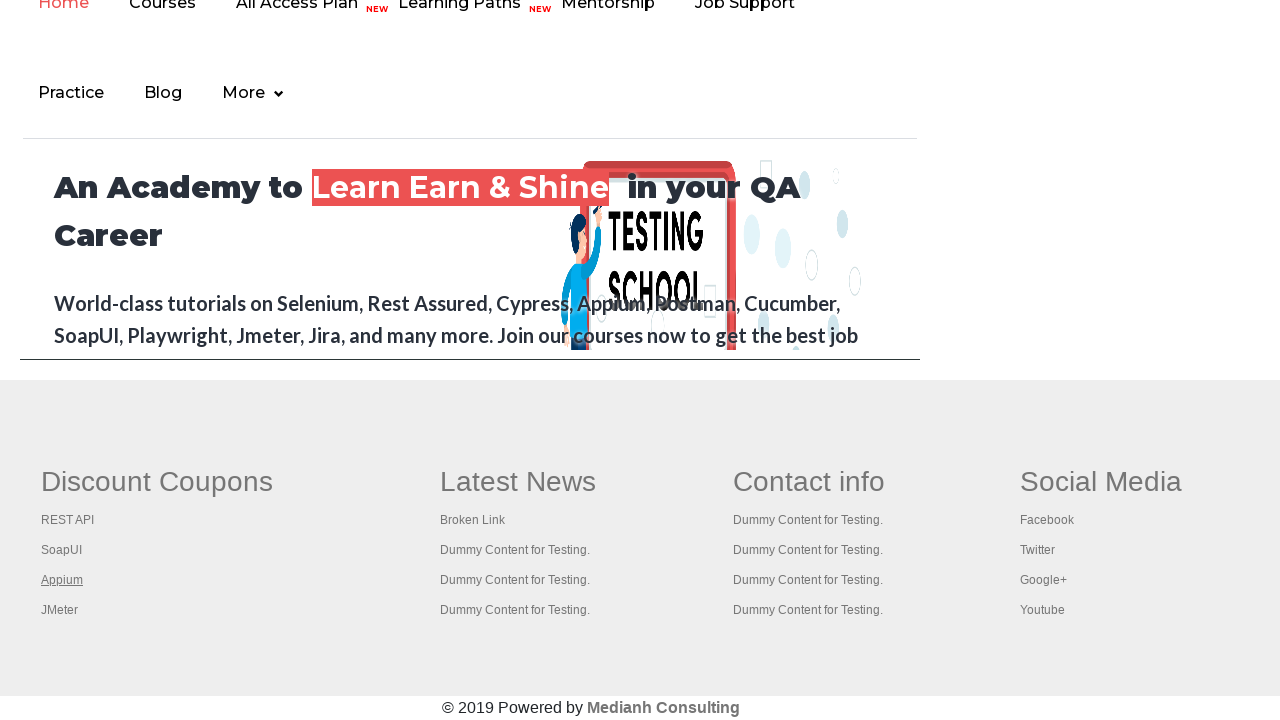

Opened link 4 in new tab using Ctrl+Click at (60, 610) on xpath=//table/tbody/tr/td[1]/ul >> a >> nth=4
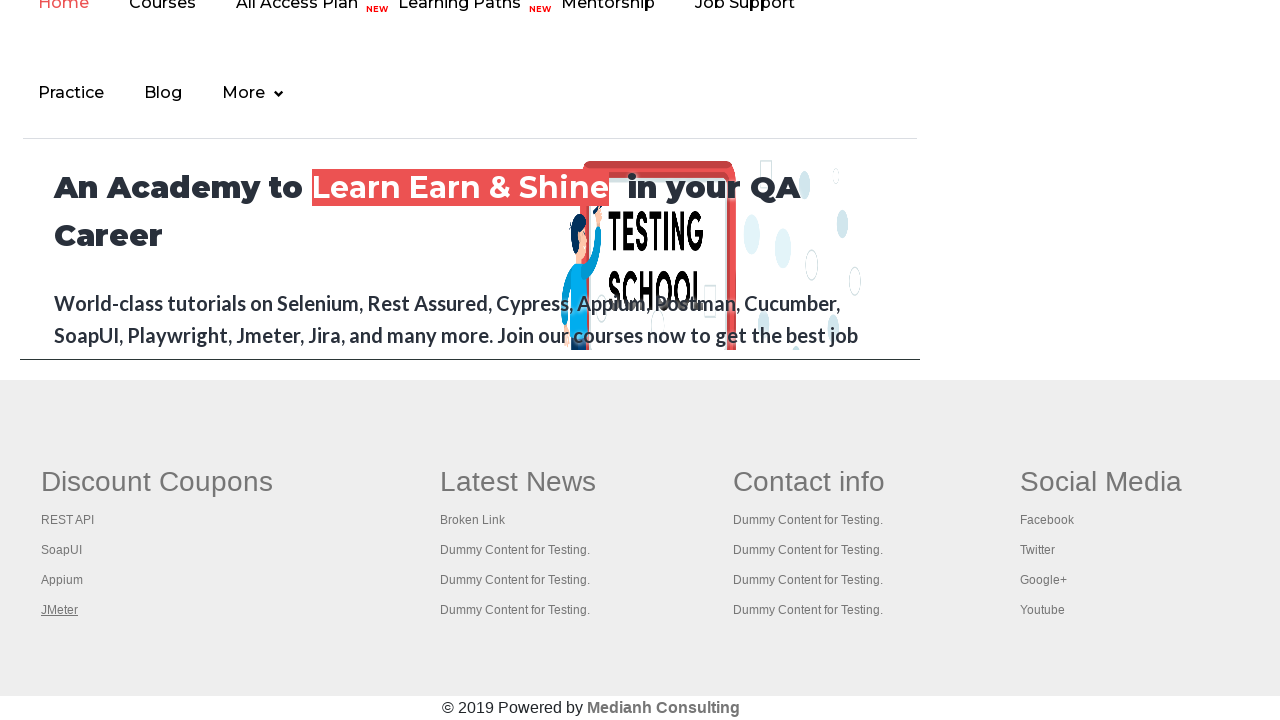

Waited 1000ms for all new tabs to open
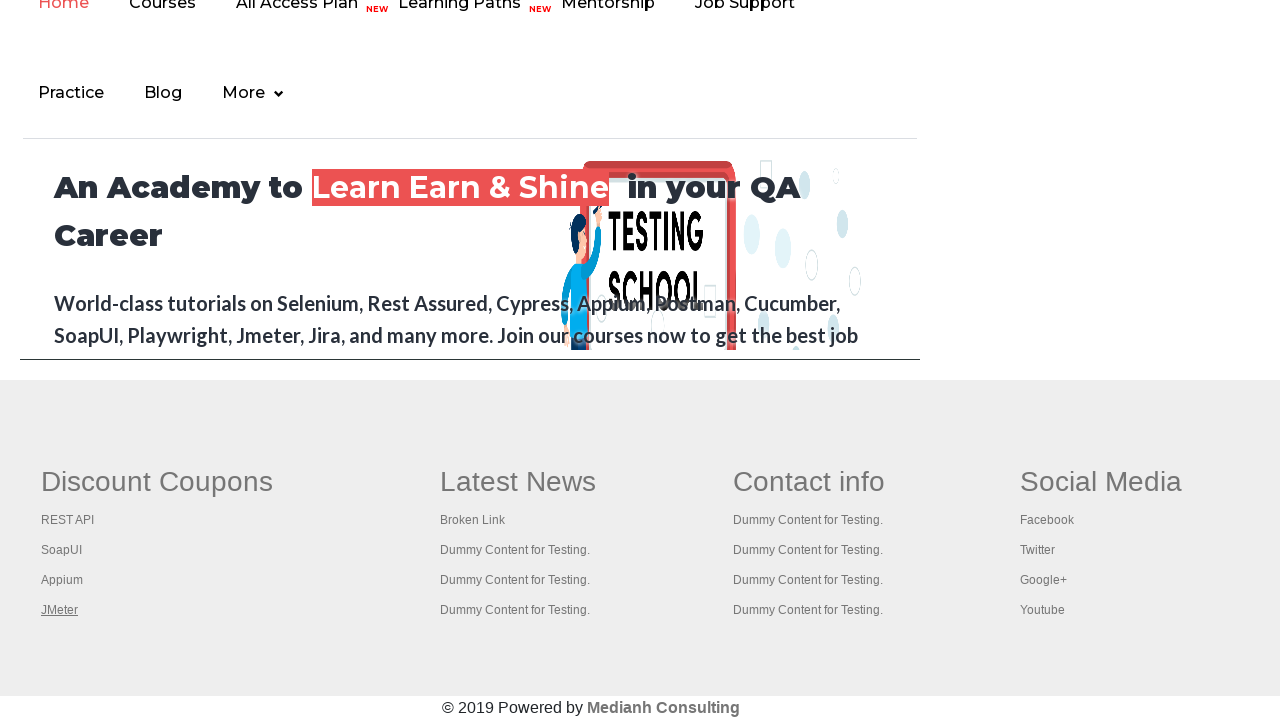

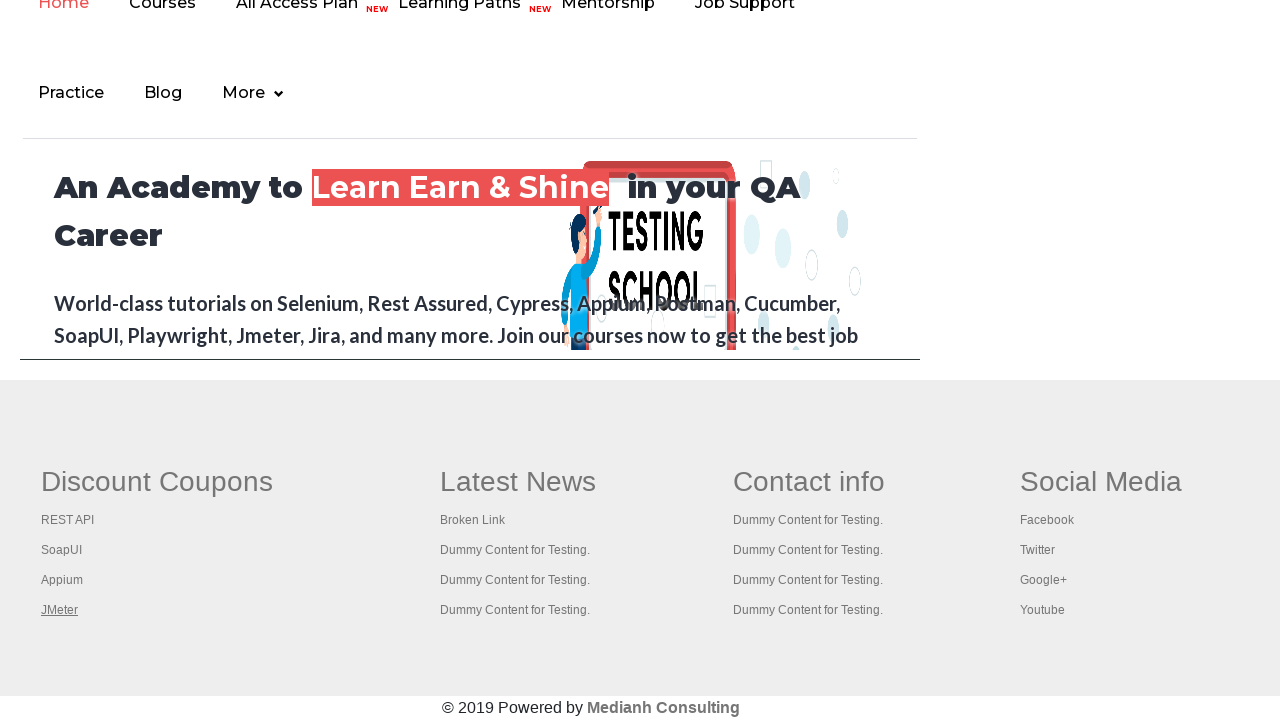